Tests double-click functionality within an iframe on W3Schools demo page

Starting URL: https://www.w3schools.com/jsref/tryit.asp?filename=tryjsref_ondblclick

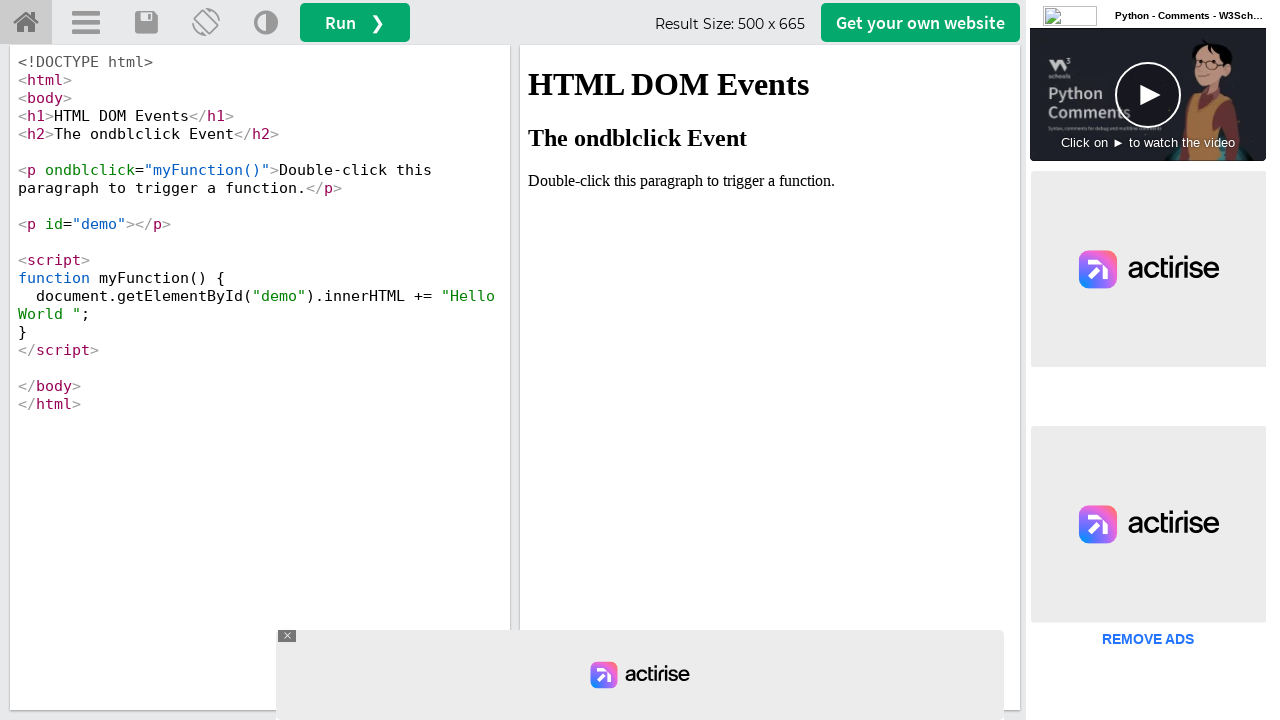

Located iframe with id 'iframeResult'
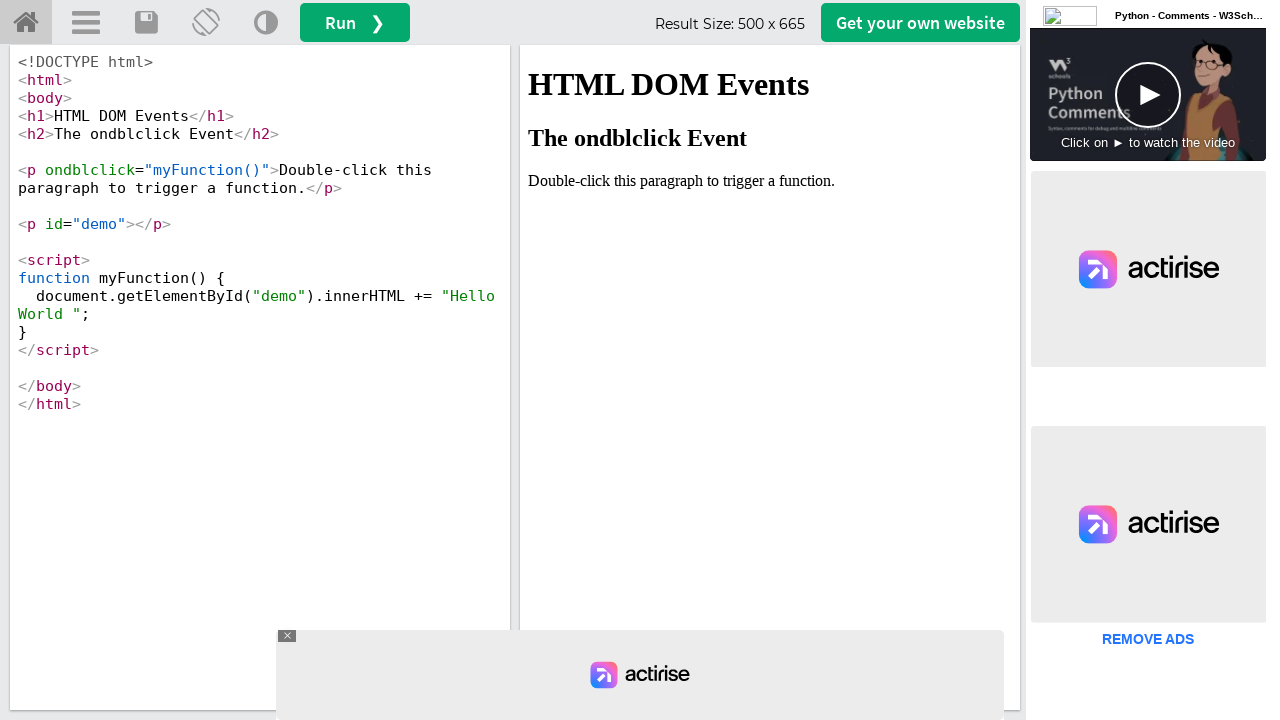

Located paragraph element with ondblclick event handler
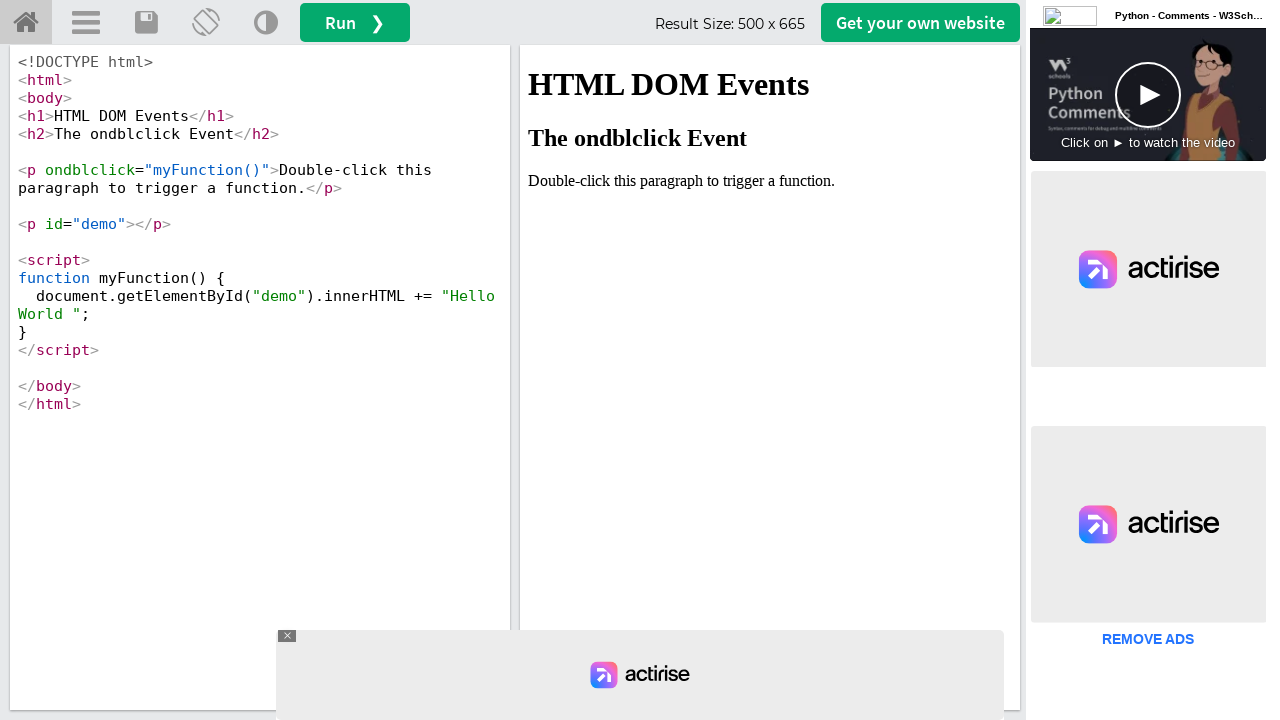

Double-clicked the paragraph element to trigger myFunction() at (770, 181) on iframe#iframeResult >> internal:control=enter-frame >> p[ondblclick='myFunction(
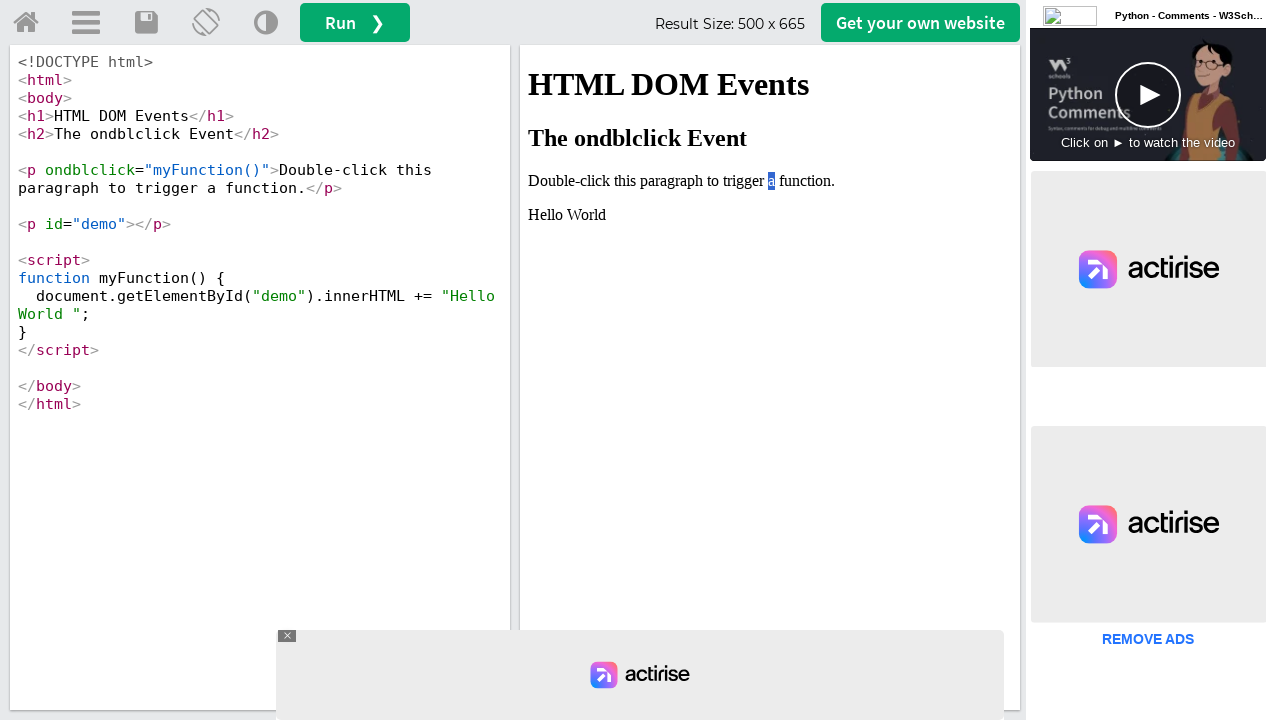

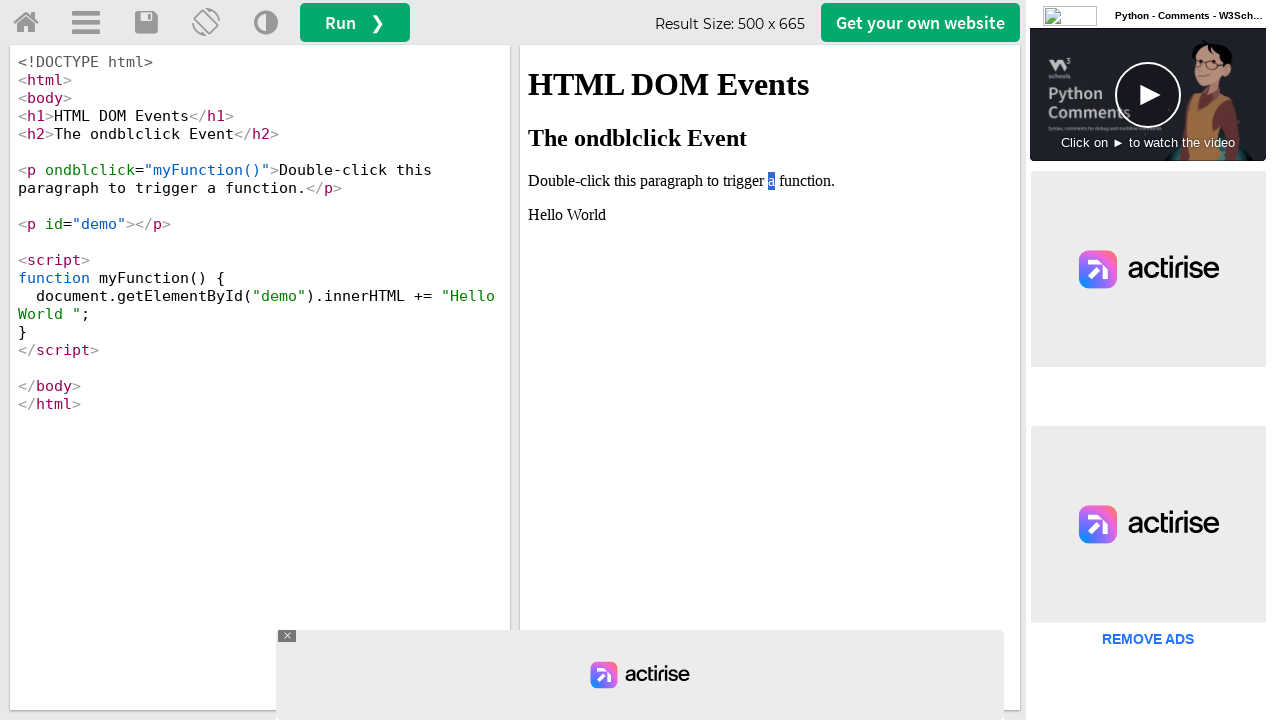